Tests alert popup handling by clicking a button to trigger an alert and then accepting/dismissing it

Starting URL: http://demo.automationtesting.in/Alerts.html

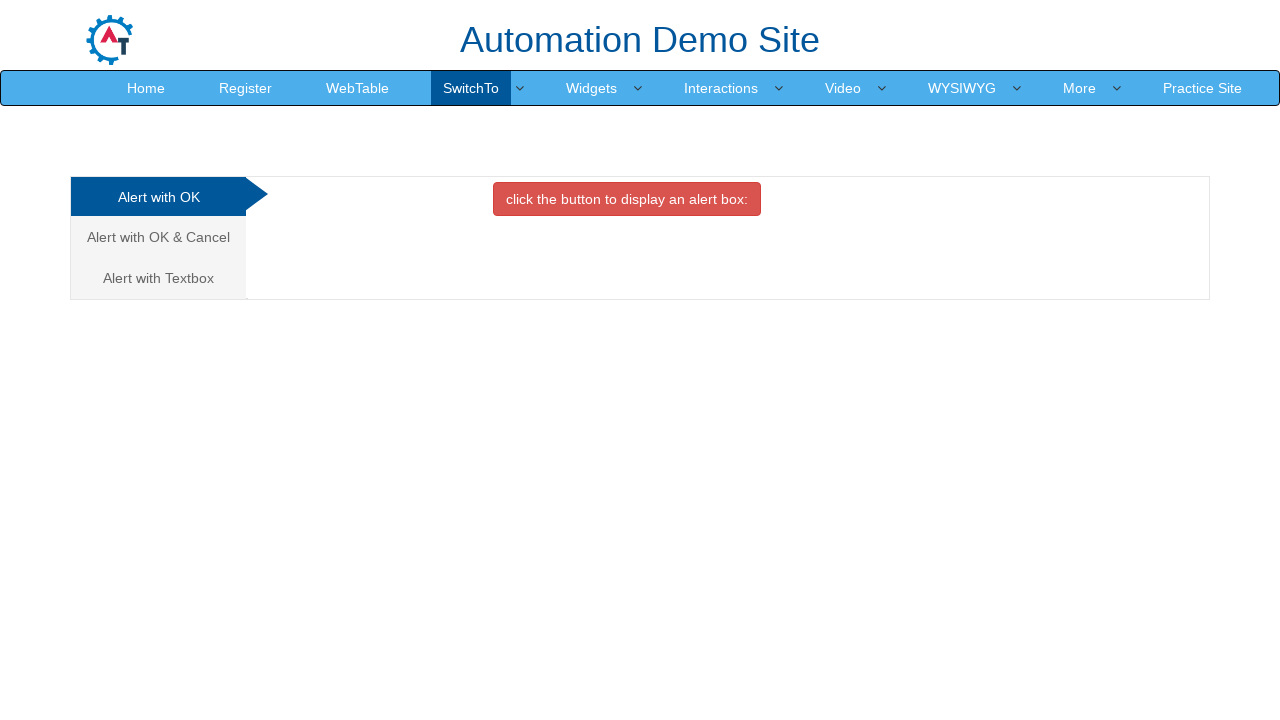

Clicked first alert section tab at (158, 197) on (//a[@class='analystic'])[1]
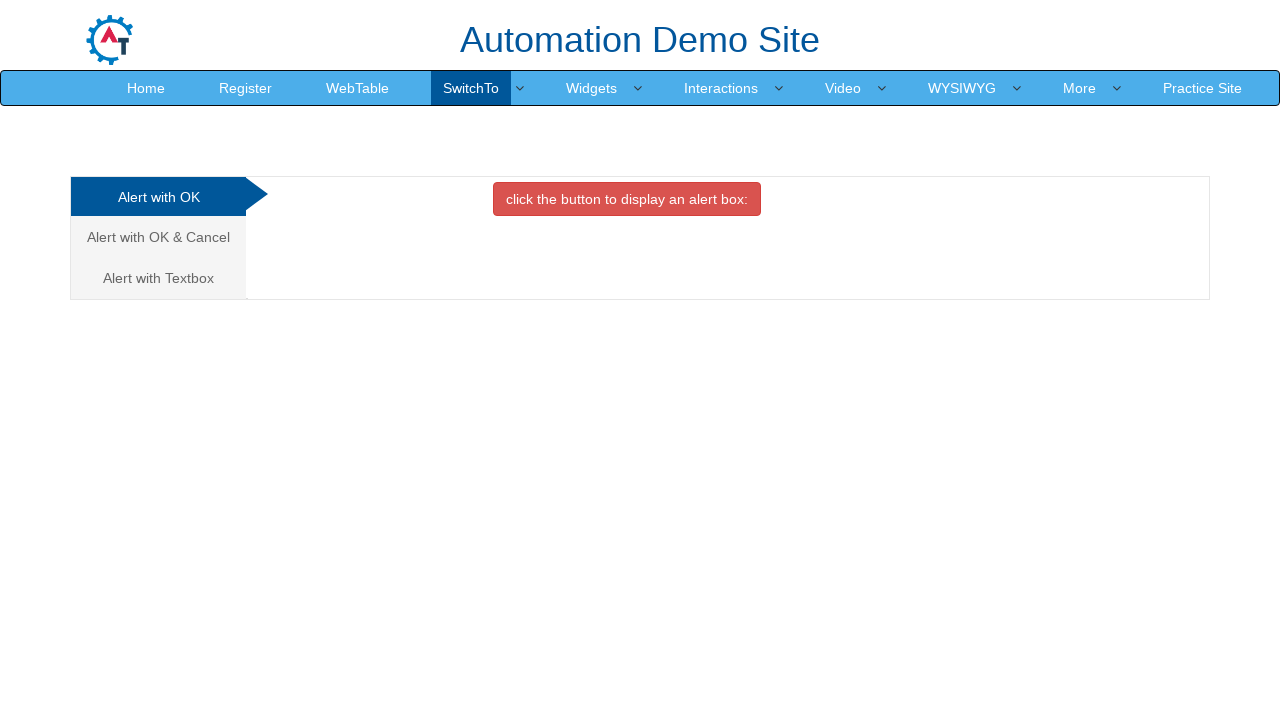

Clicked button to trigger alert popup at (627, 199) on button[onclick='alertbox()']
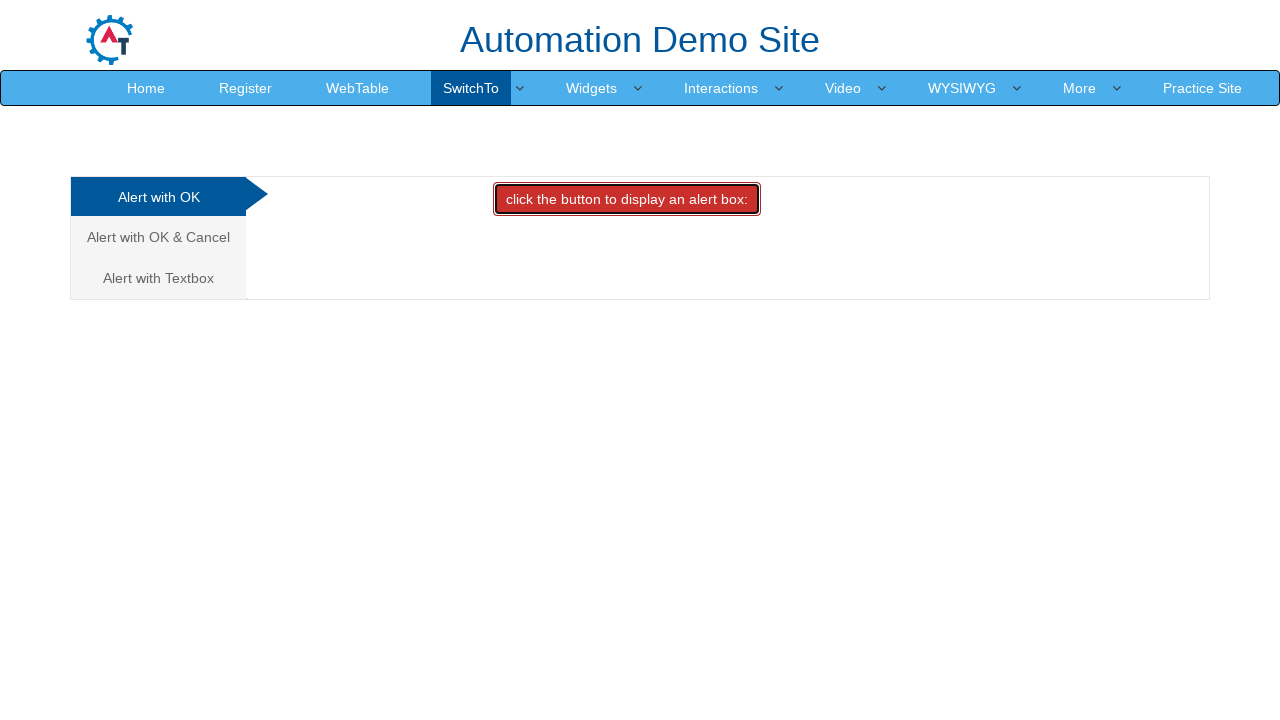

Registered dialog handler to accept alert
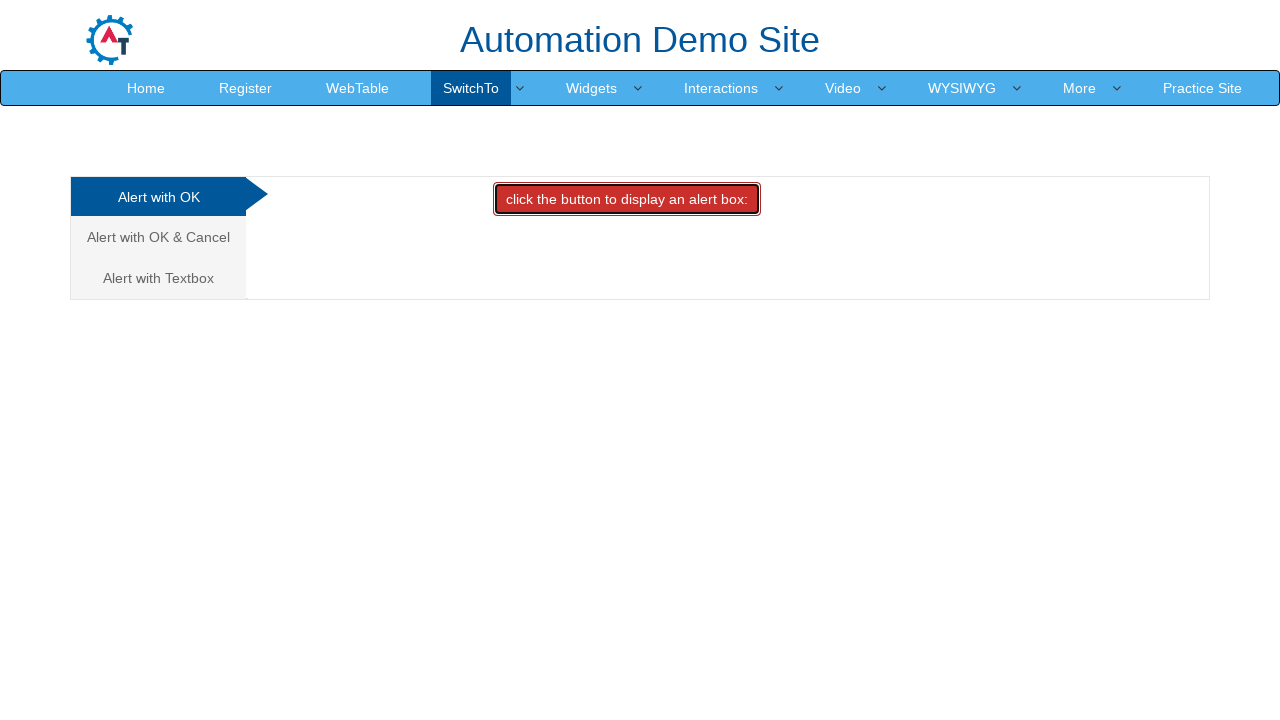

Waited for alert handling to complete
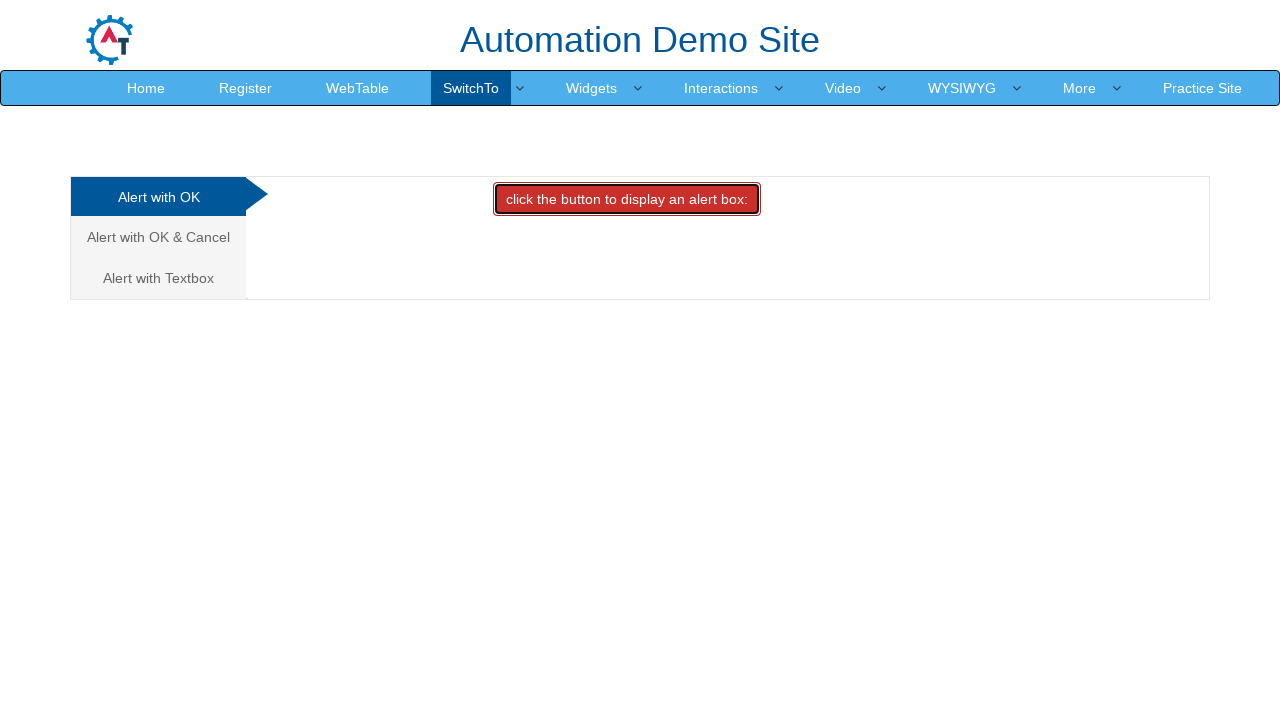

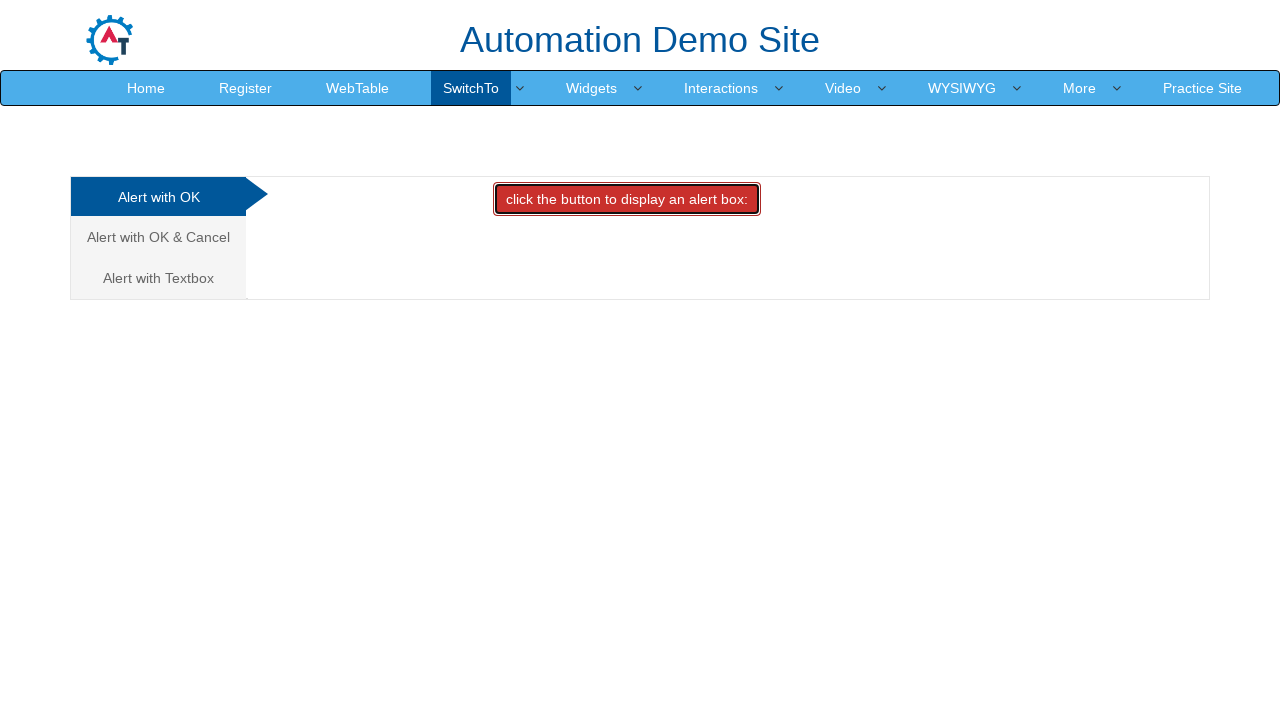